Tests a simple form by filling in first name, last name, city, and country fields, then submitting the form by clicking the submit button.

Starting URL: http://suninjuly.github.io/simple_form_find_task.html

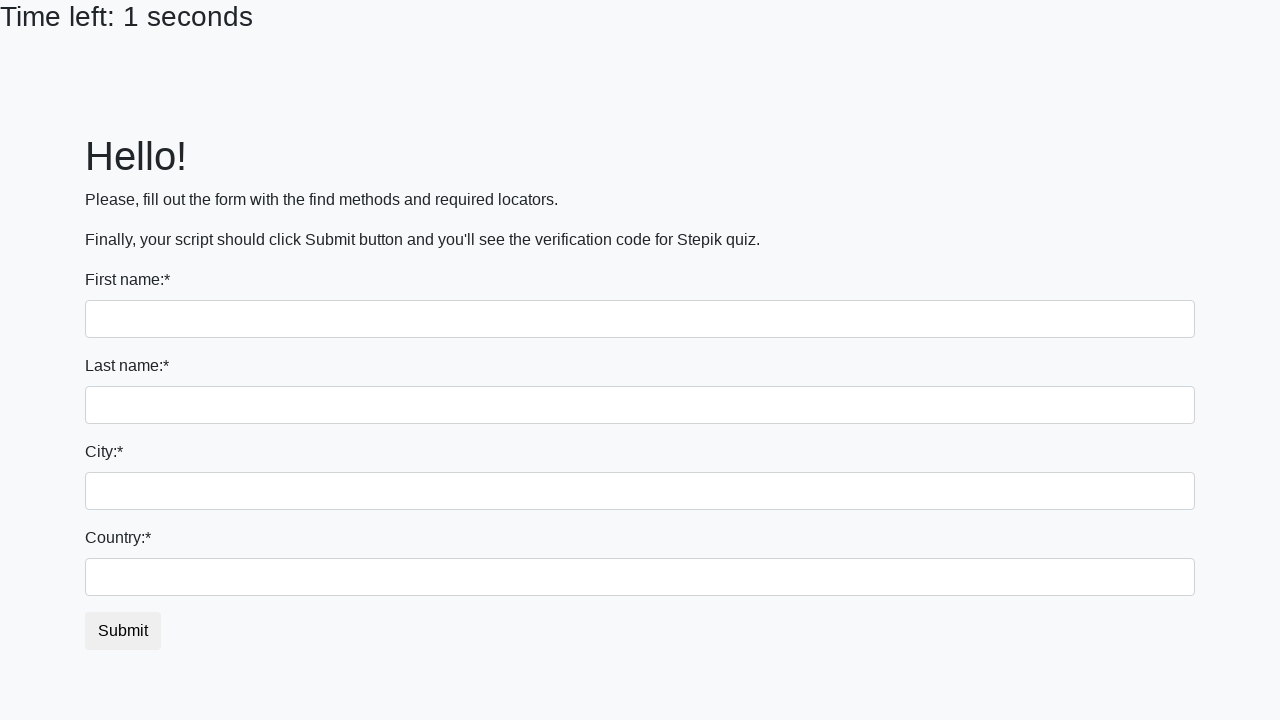

Filled first name field with 'Ivan' on [name='first_name']
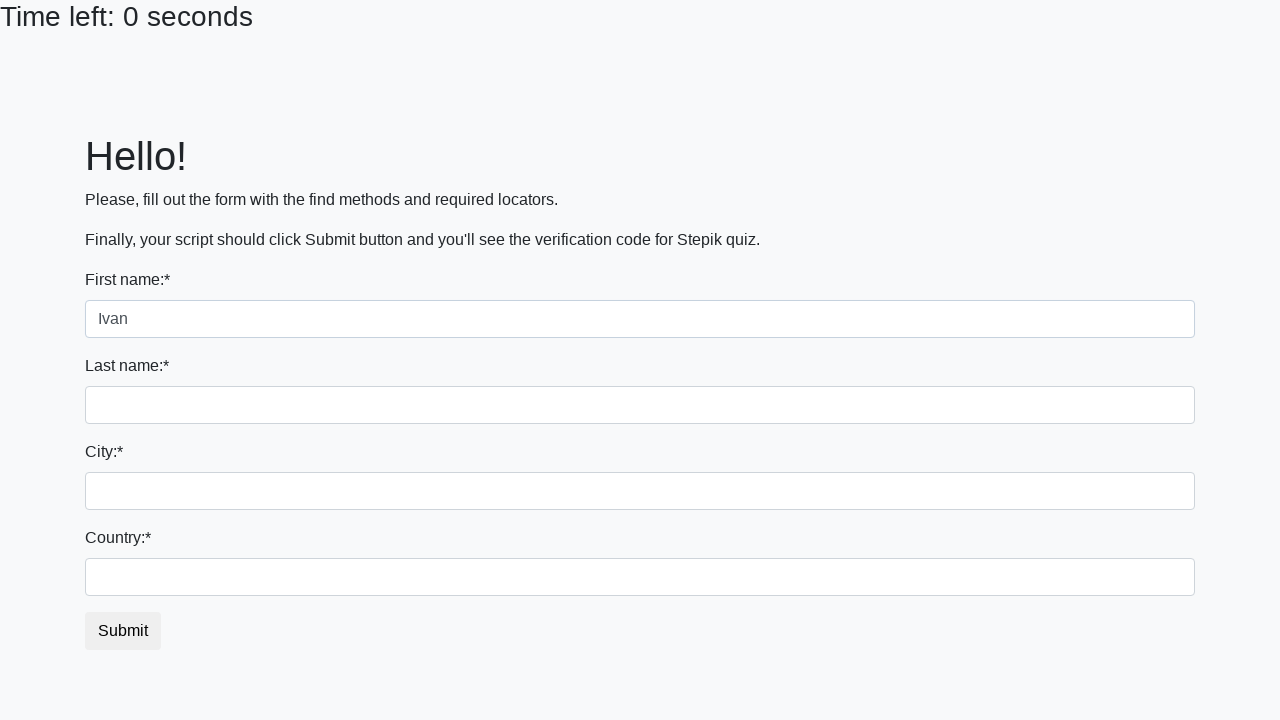

Filled last name field with 'Petrov' on [name='last_name']
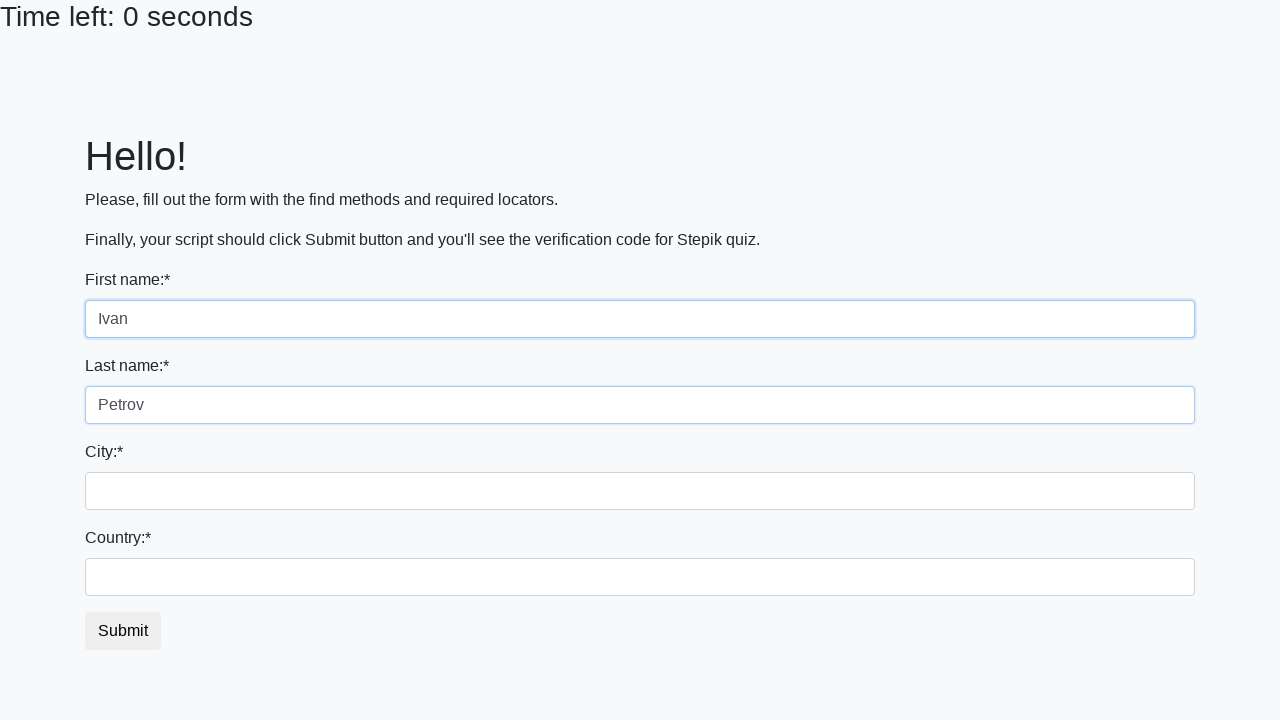

Filled city field with 'Smolensk' on .form-control.city
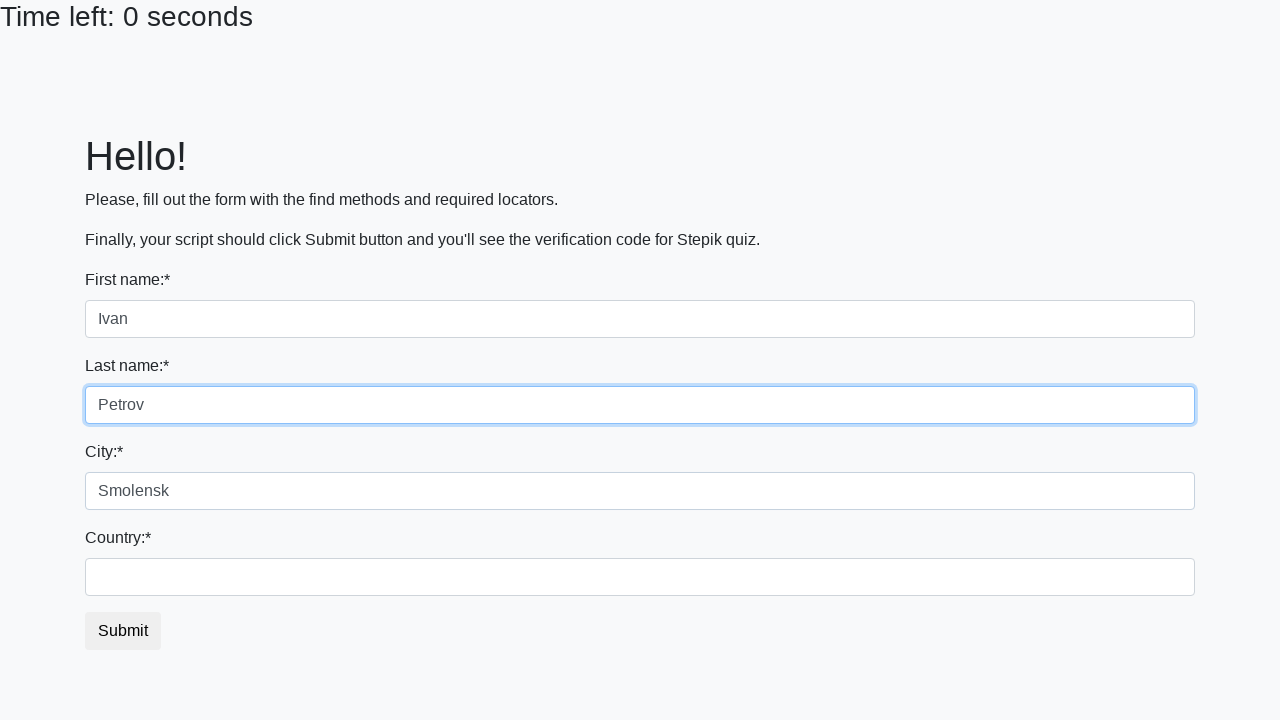

Filled country field with 'Russia' on #country
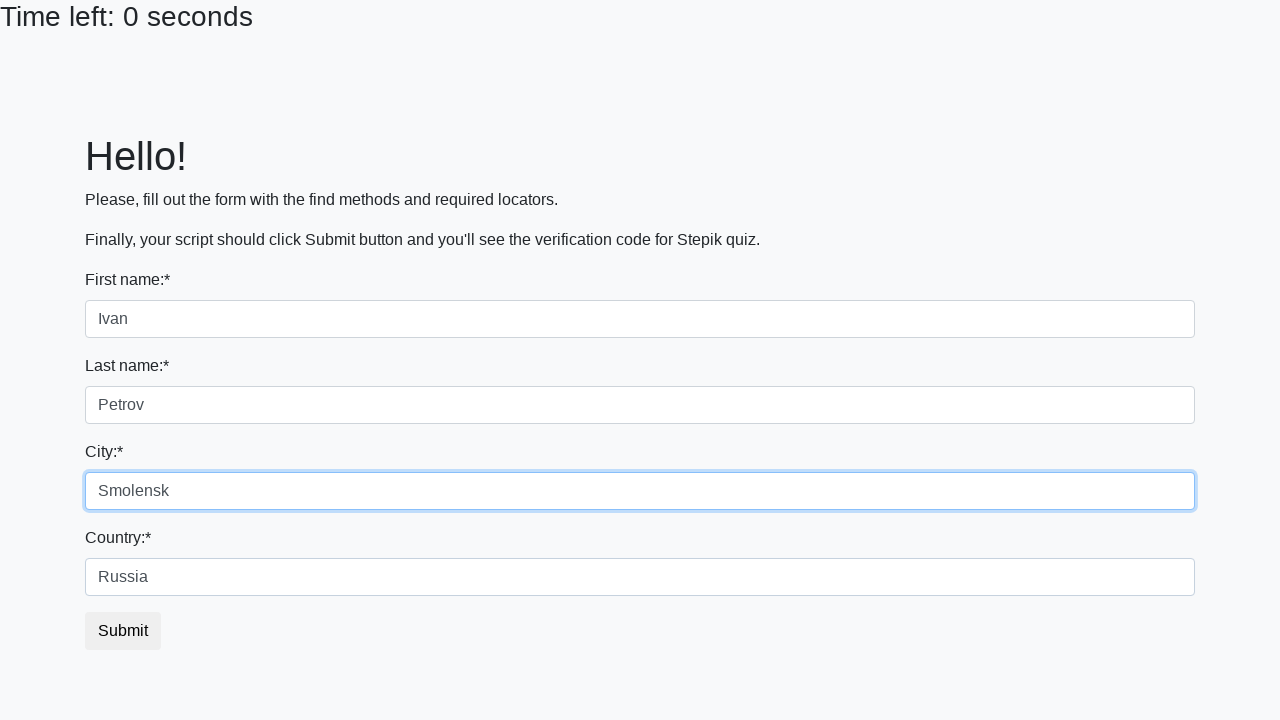

Clicked submit button to submit the form at (123, 631) on button.btn
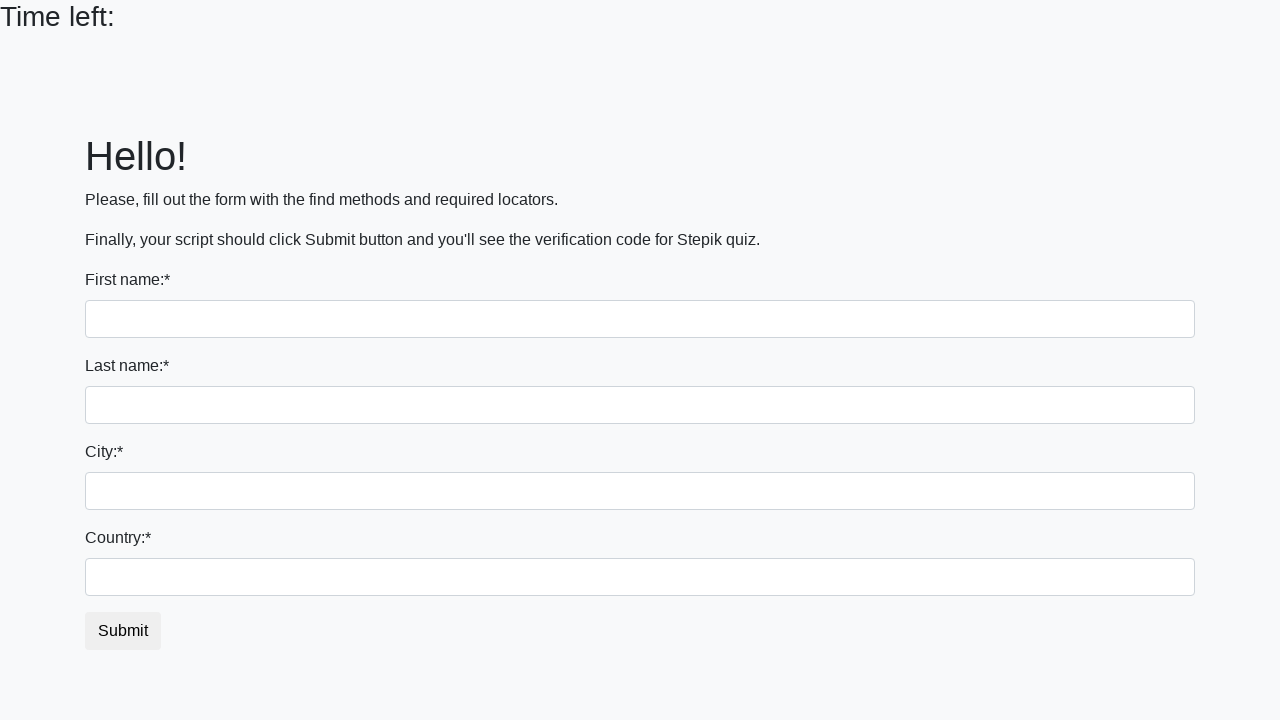

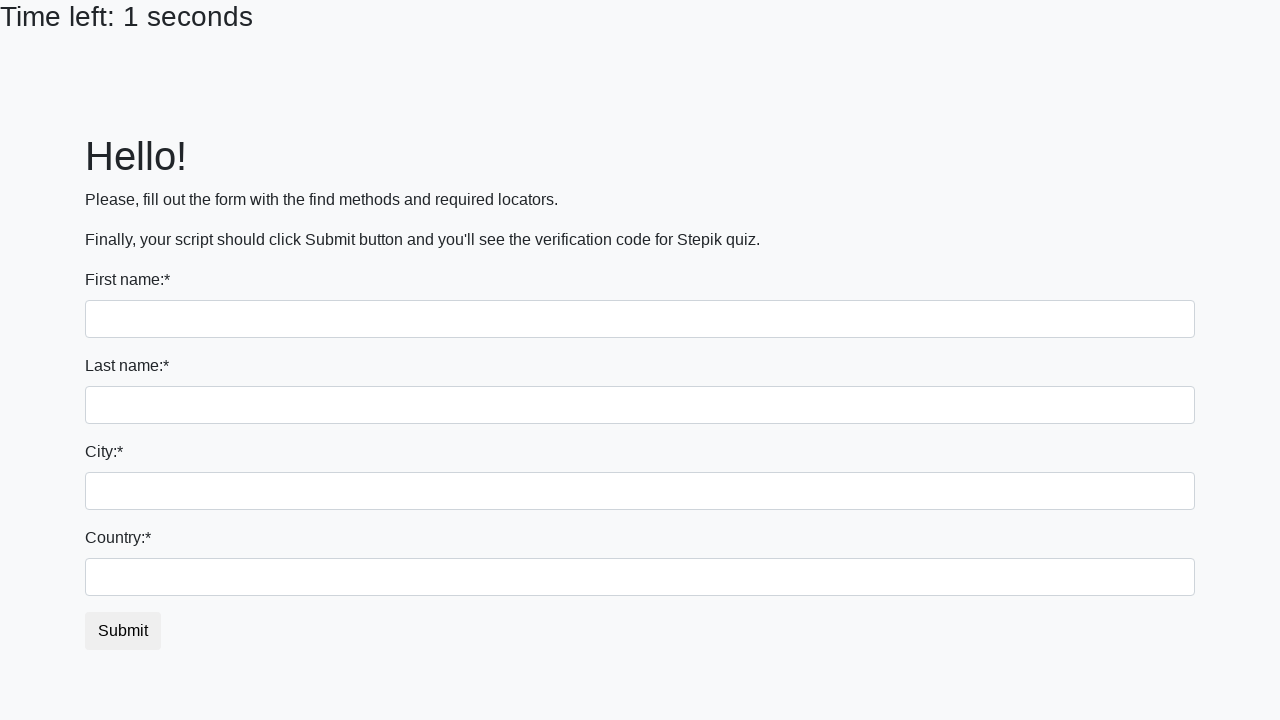